Tests e-commerce shopping flow by searching for products containing "ca", adding Cashews to cart, proceeding to checkout, and placing an order

Starting URL: https://rahulshettyacademy.com/seleniumPractise/#/

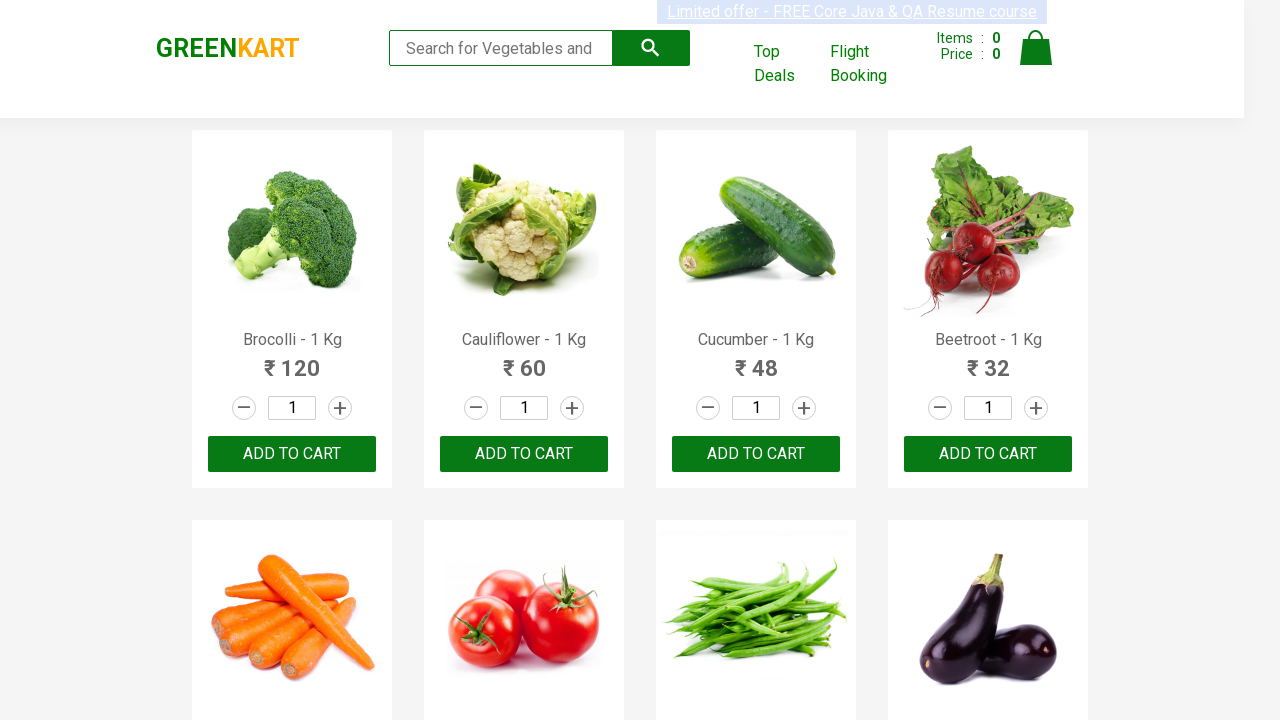

Filled search field with 'ca' on .search-keyword
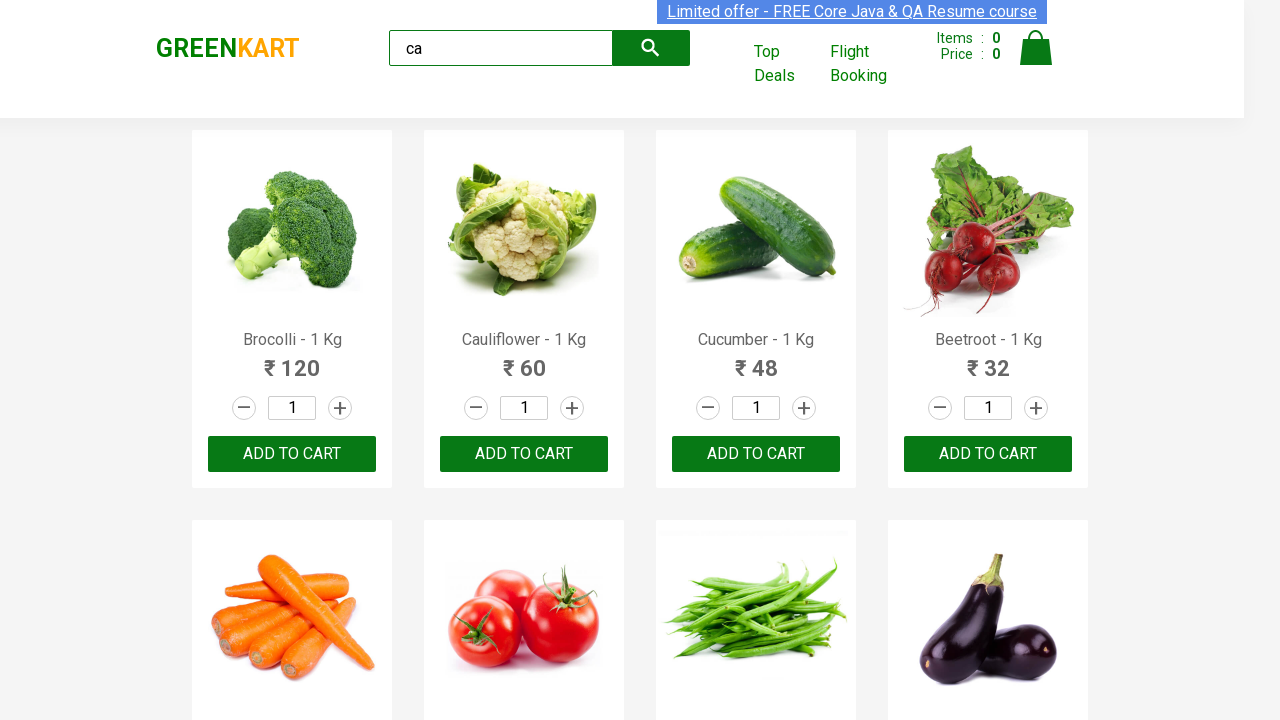

Waited 2 seconds for products to load
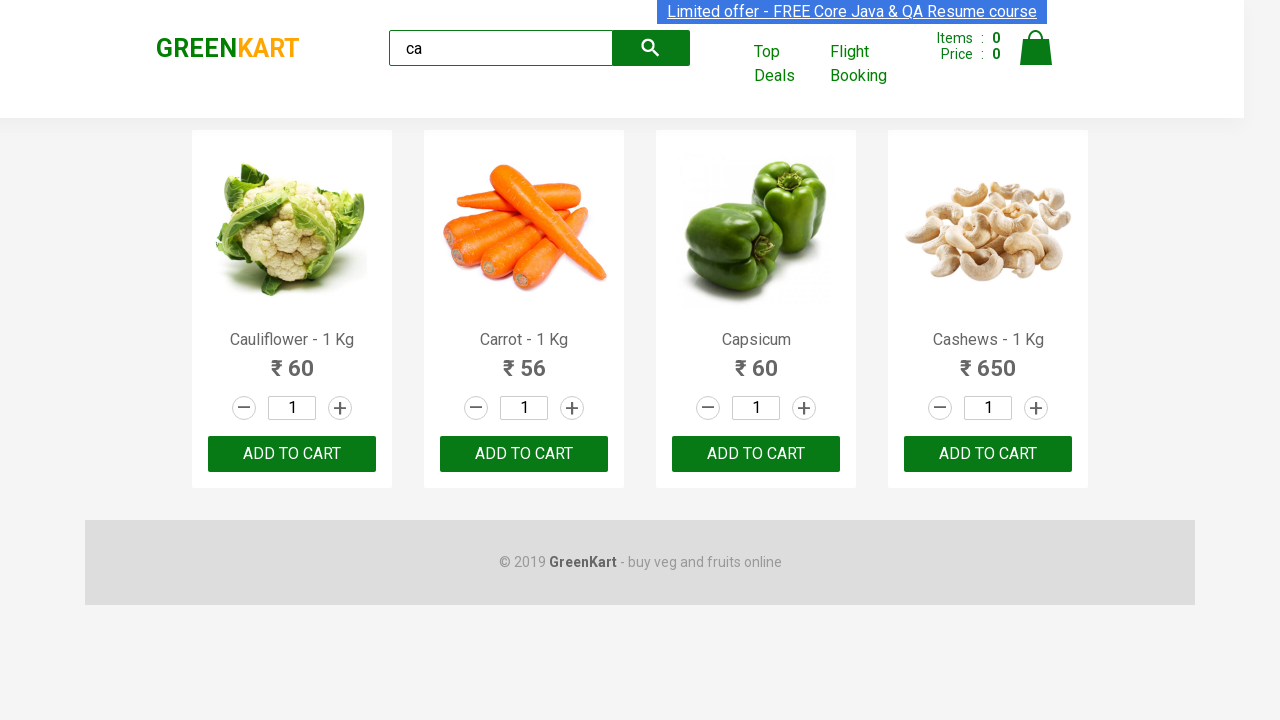

Retrieved all product elements from search results
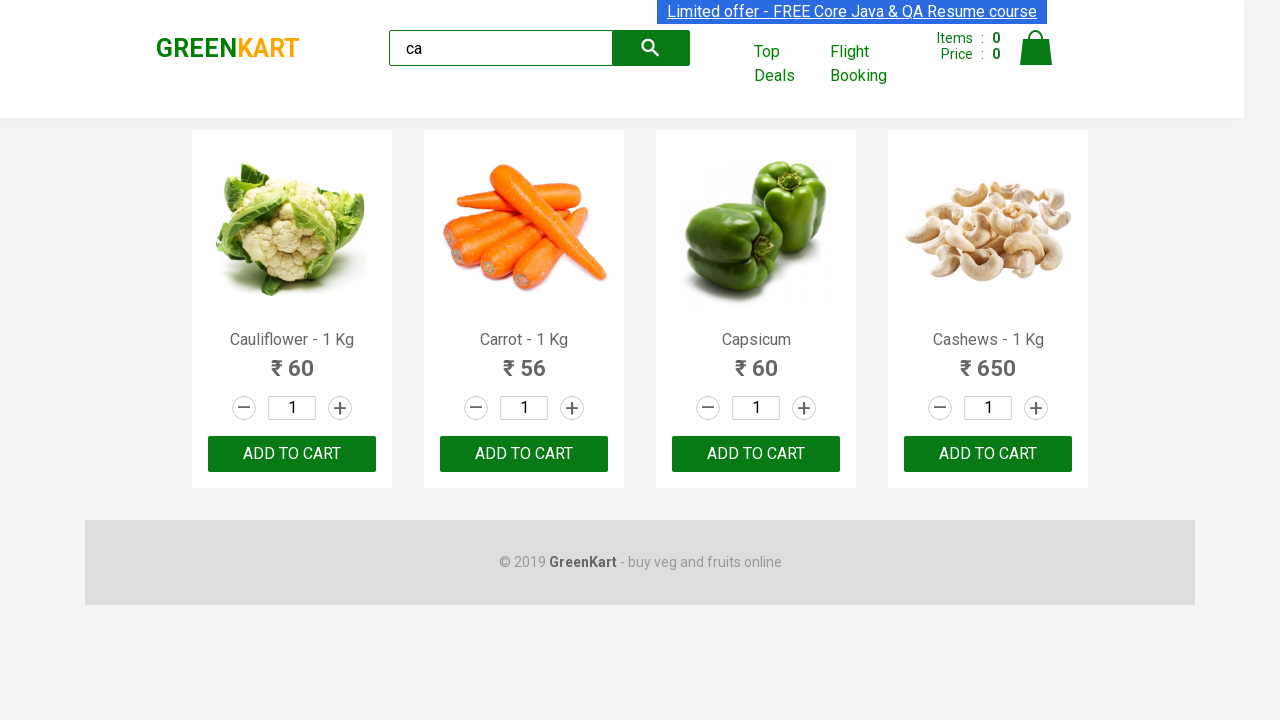

Retrieved product name: 'Cauliflower - 1 Kg'
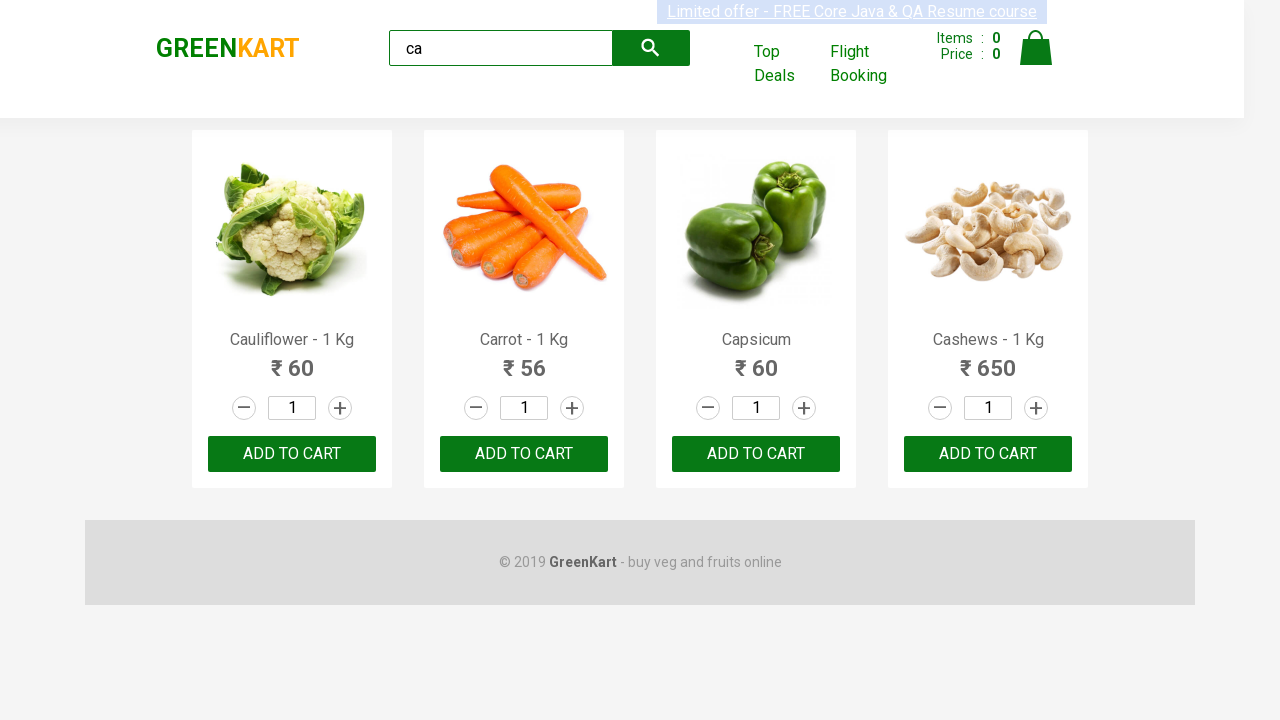

Retrieved product name: 'Carrot - 1 Kg'
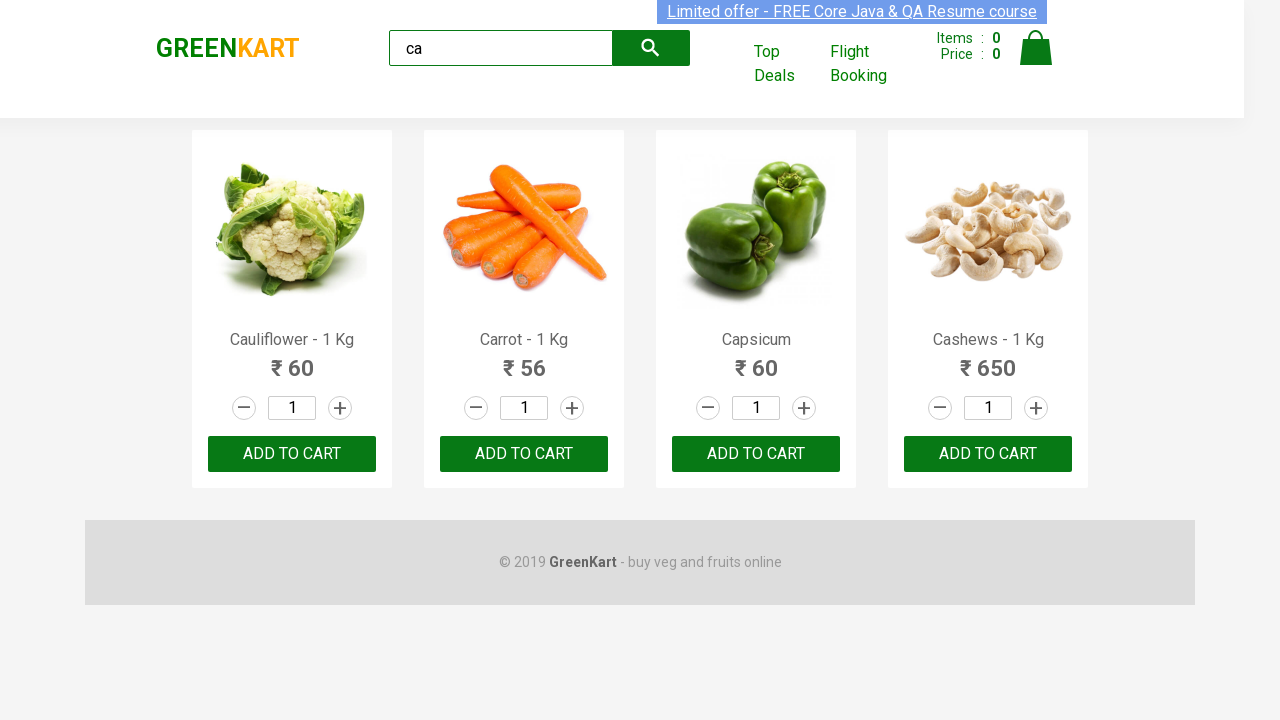

Retrieved product name: 'Capsicum'
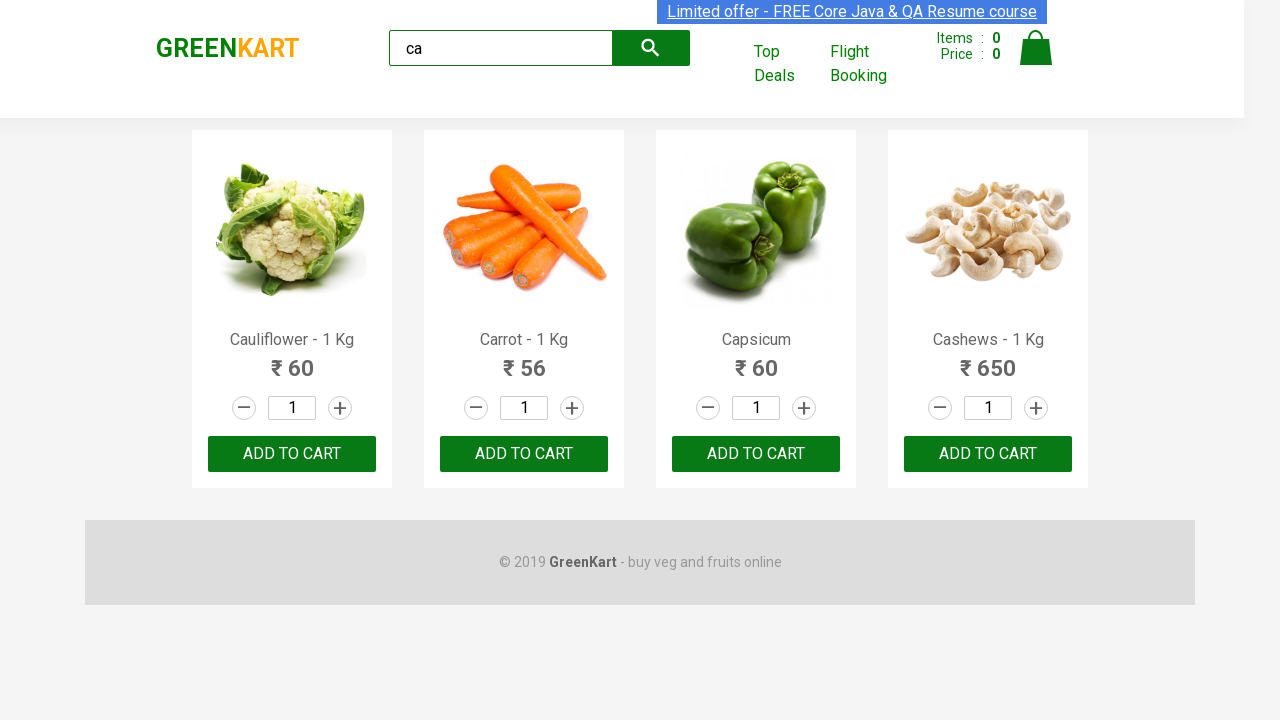

Retrieved product name: 'Cashews - 1 Kg'
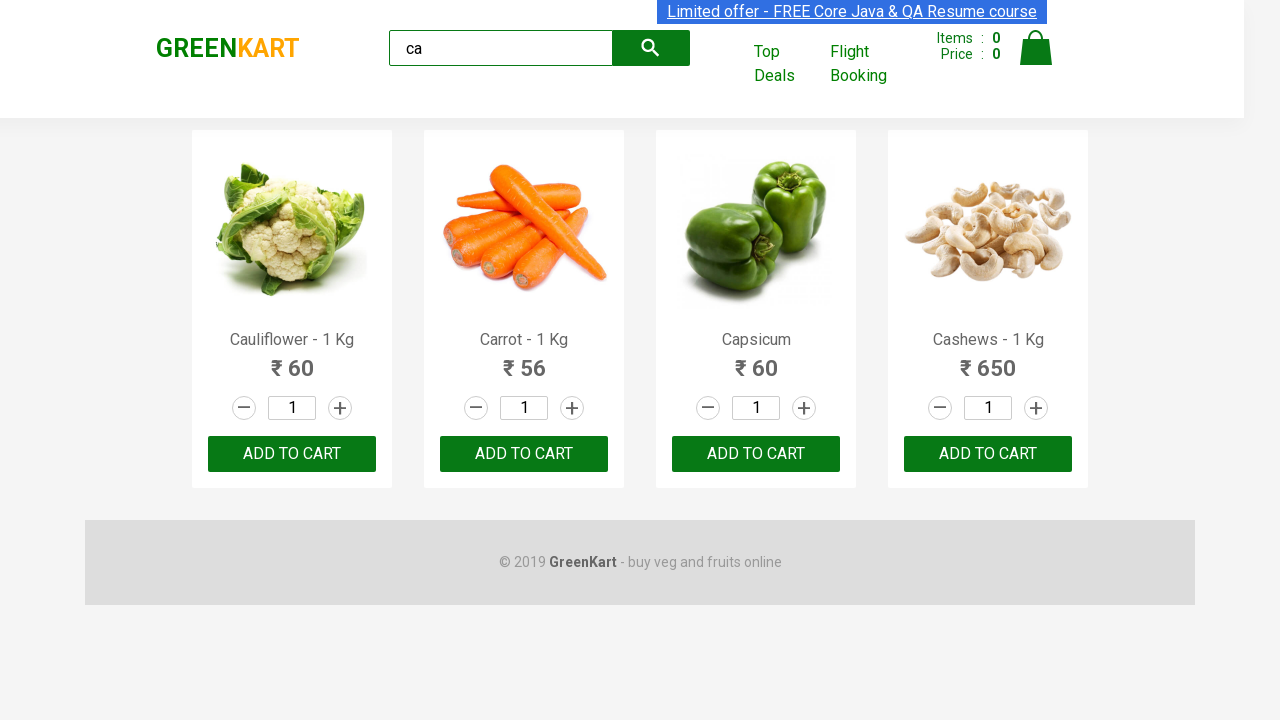

Clicked Add to Cart button for Cashews product at (988, 454) on .products .product >> nth=3 >> button
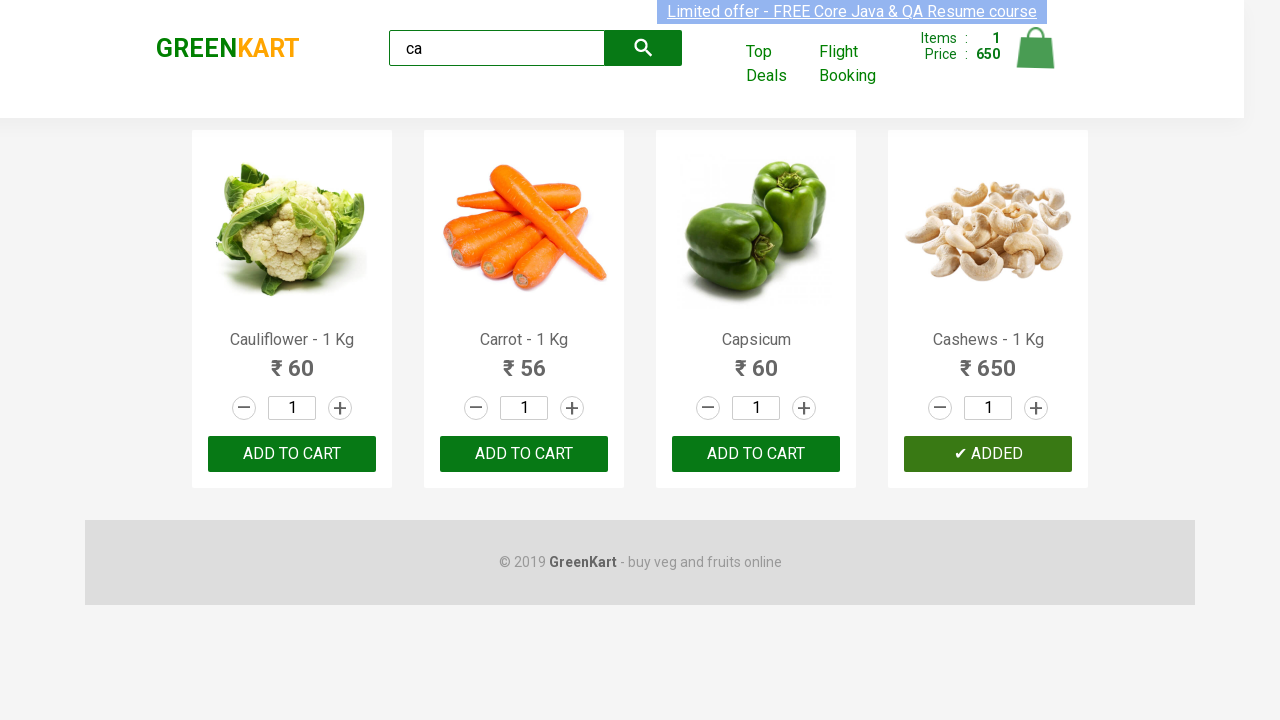

Clicked cart icon to view shopping cart at (1036, 48) on .cart-icon > img
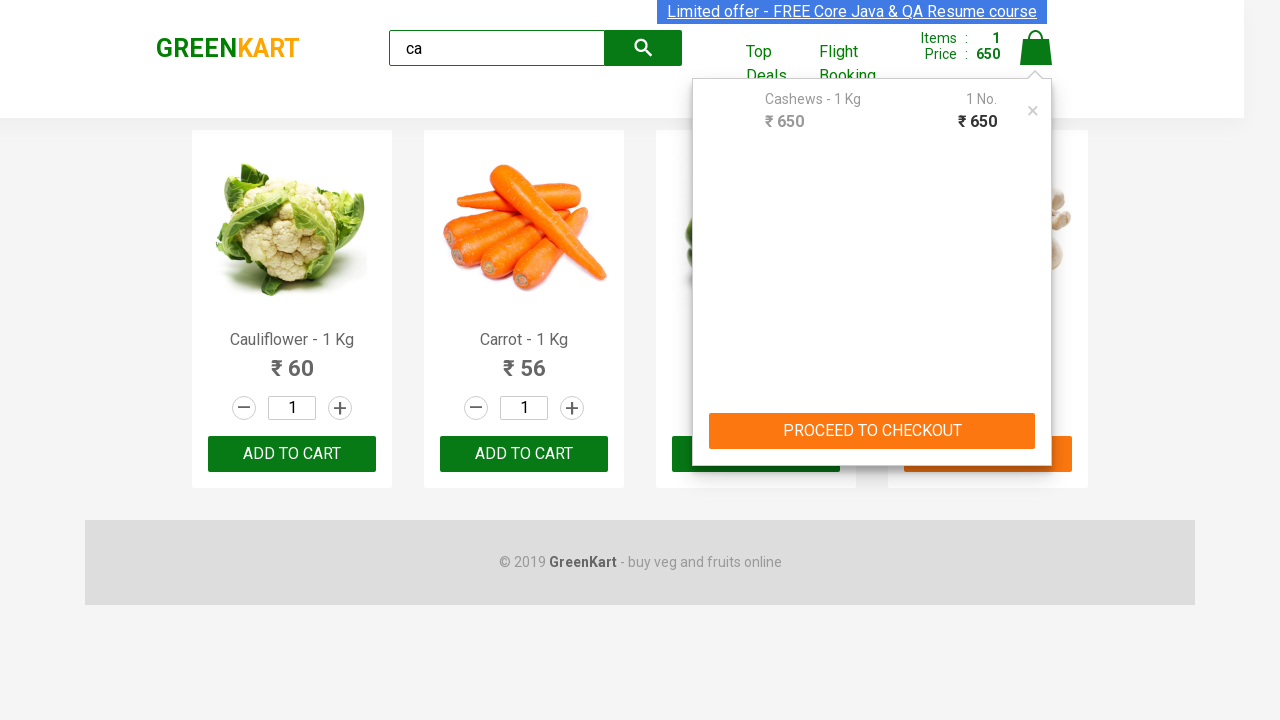

Clicked Proceed to Checkout button at (872, 431) on text=PROCEED TO CHECKOUT
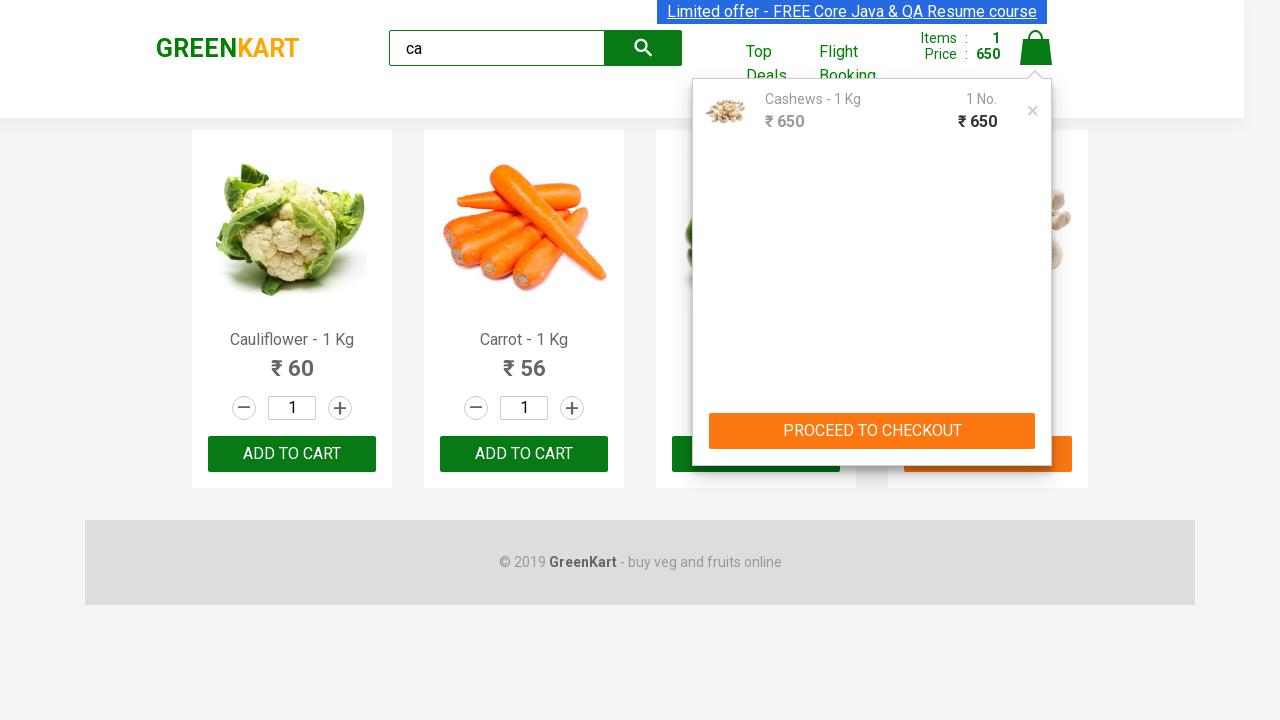

Clicked Place Order button to complete purchase at (1036, 420) on text=Place Order
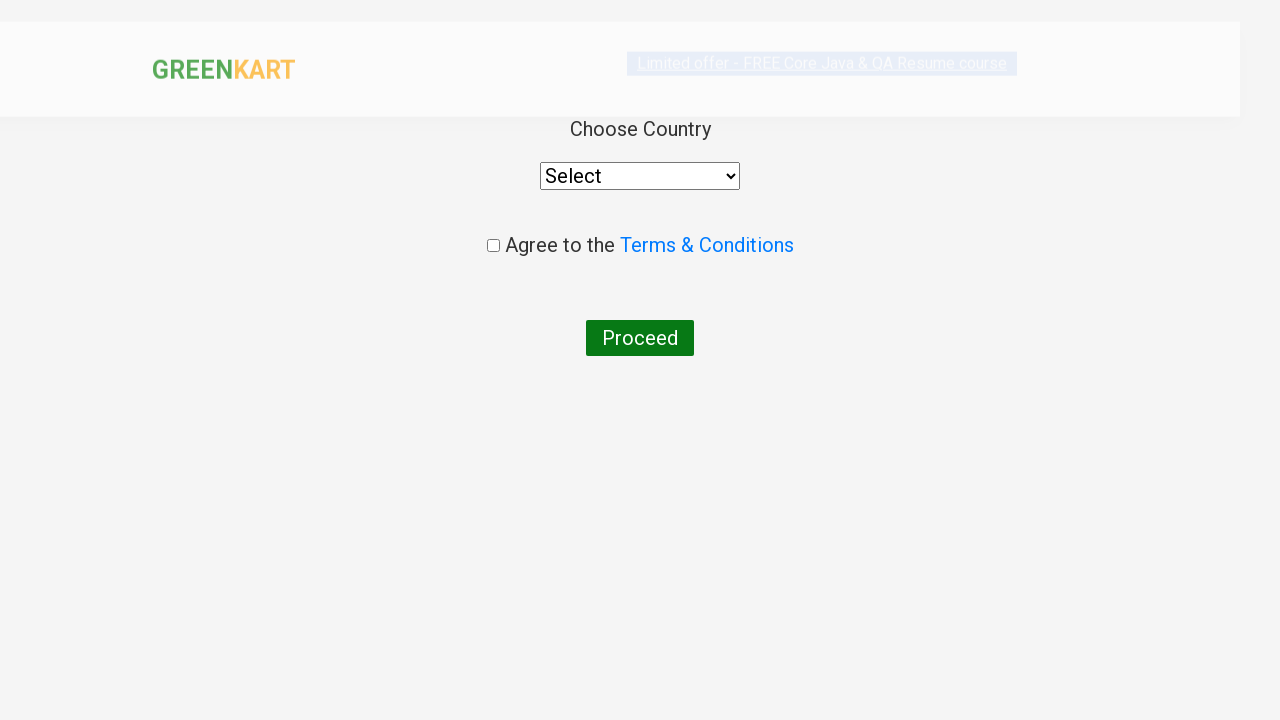

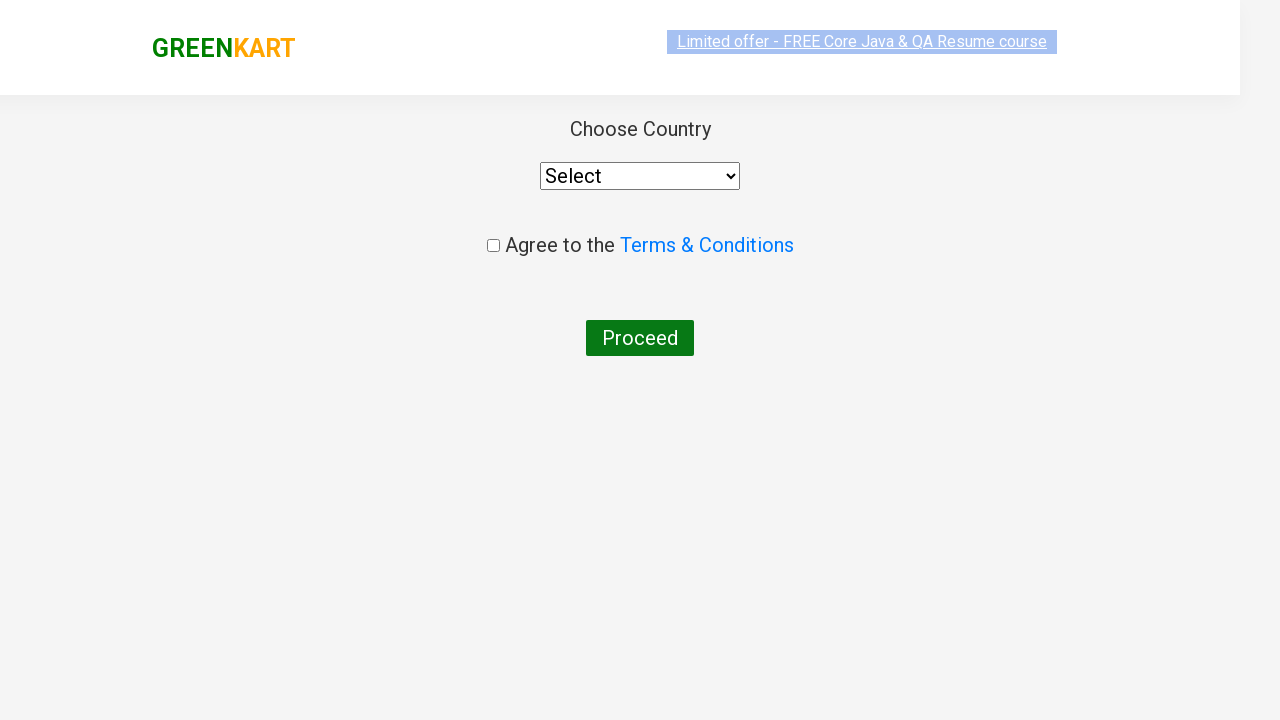